Verifies form submission with valid inputs by filling all fields and submitting

Starting URL: https://www.demoblaze.com/index.html

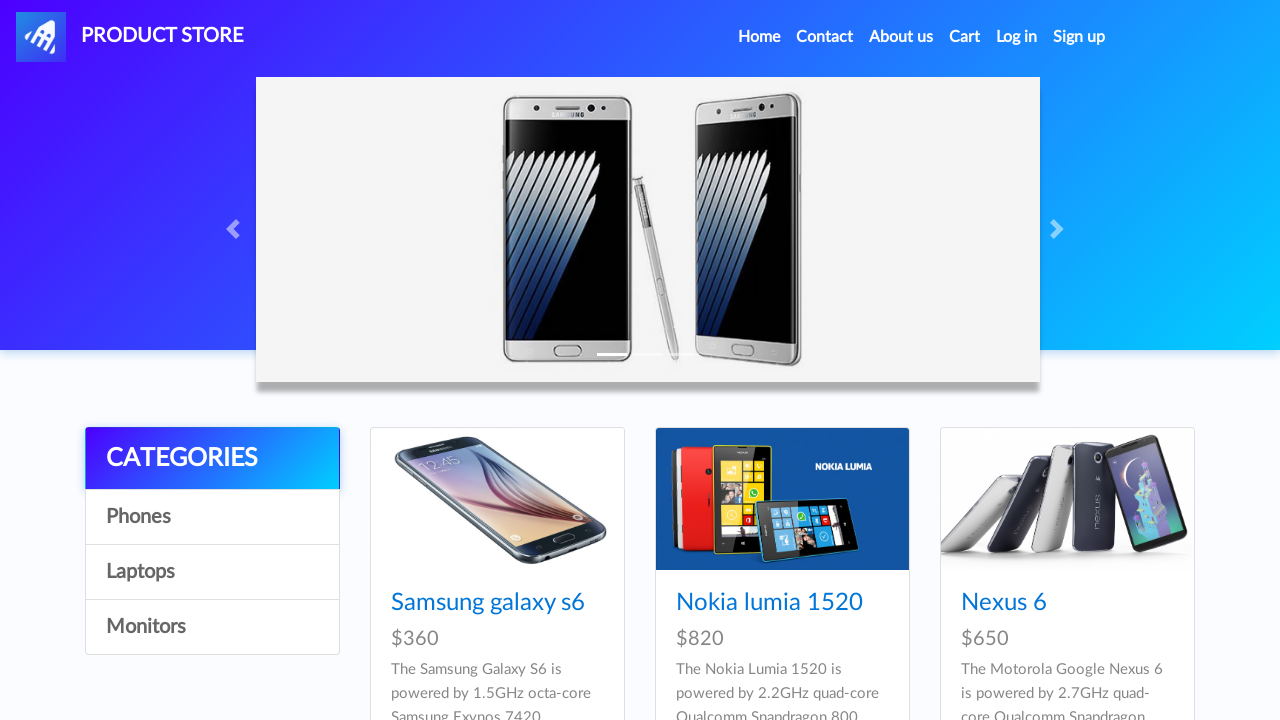

Clicked Contact link to open contact form at (825, 37) on xpath=//a[text()='Contact']
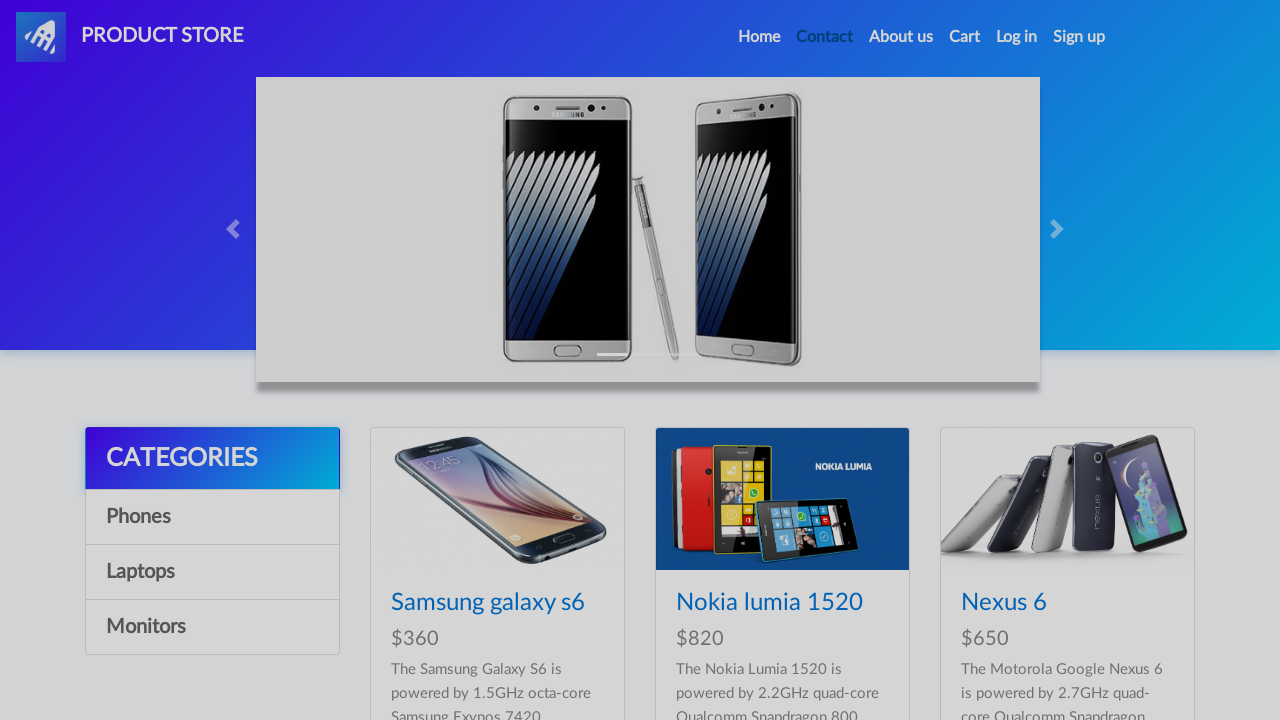

Contact modal dialog loaded and became visible
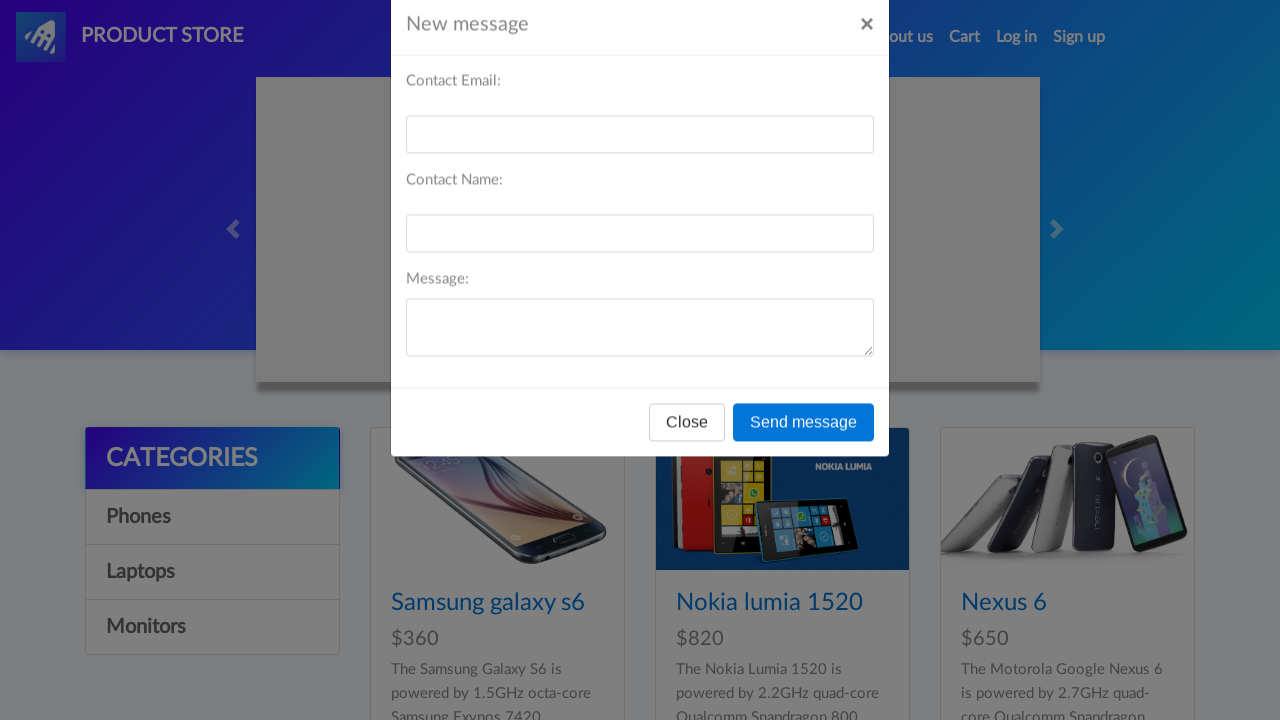

Filled recipient name field with 'Jane Smith' on #recipient-name
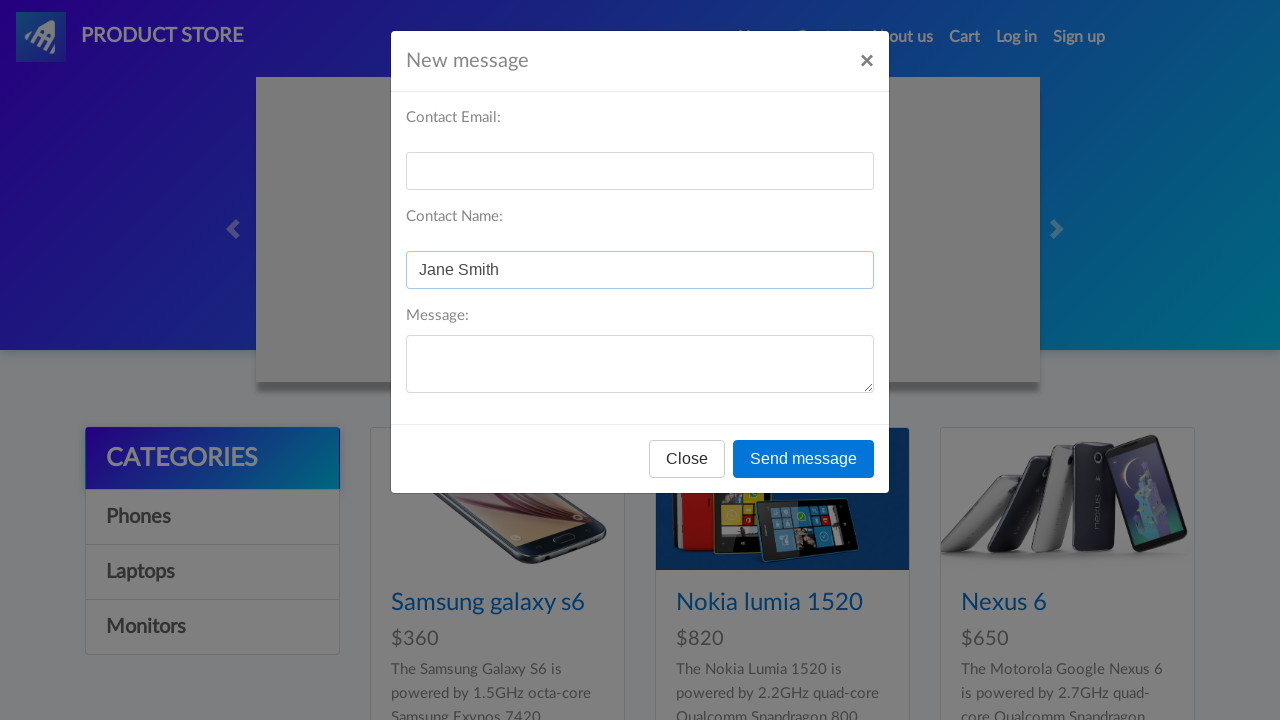

Filled recipient email field with 'jane@example.com' on #recipient-email
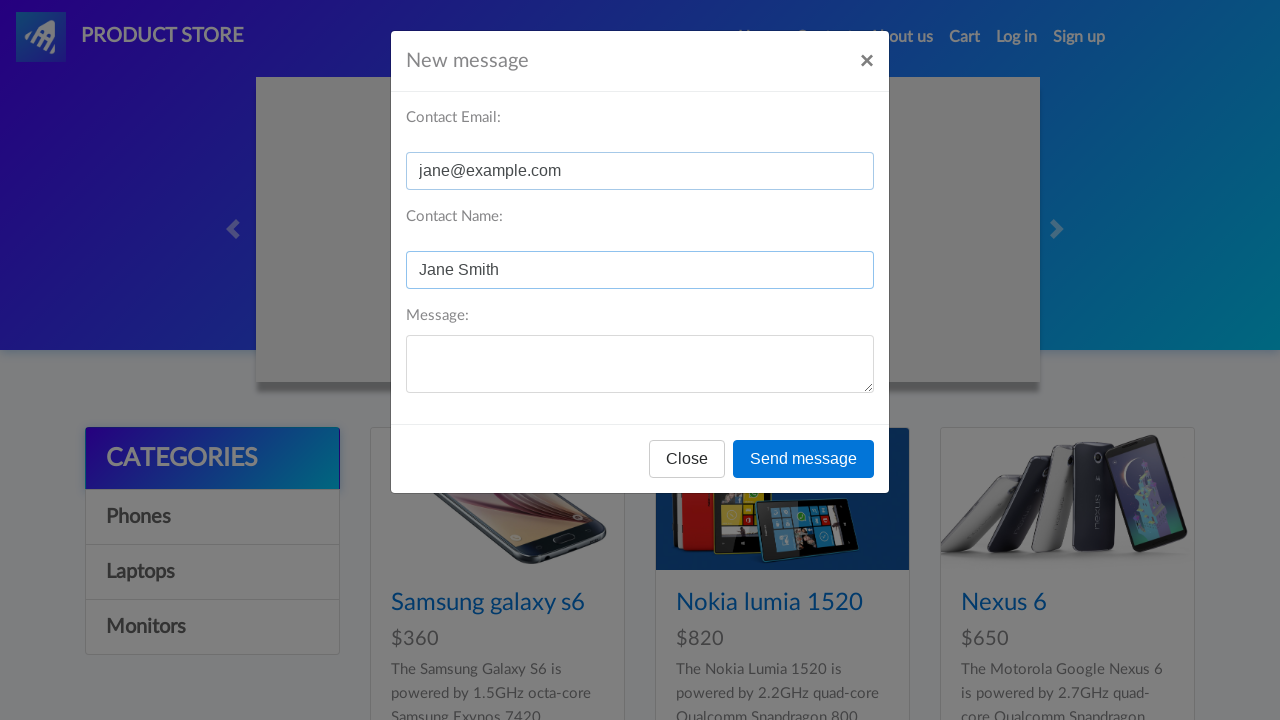

Filled message text field with 'Inquiry about laptops.' on #message-text
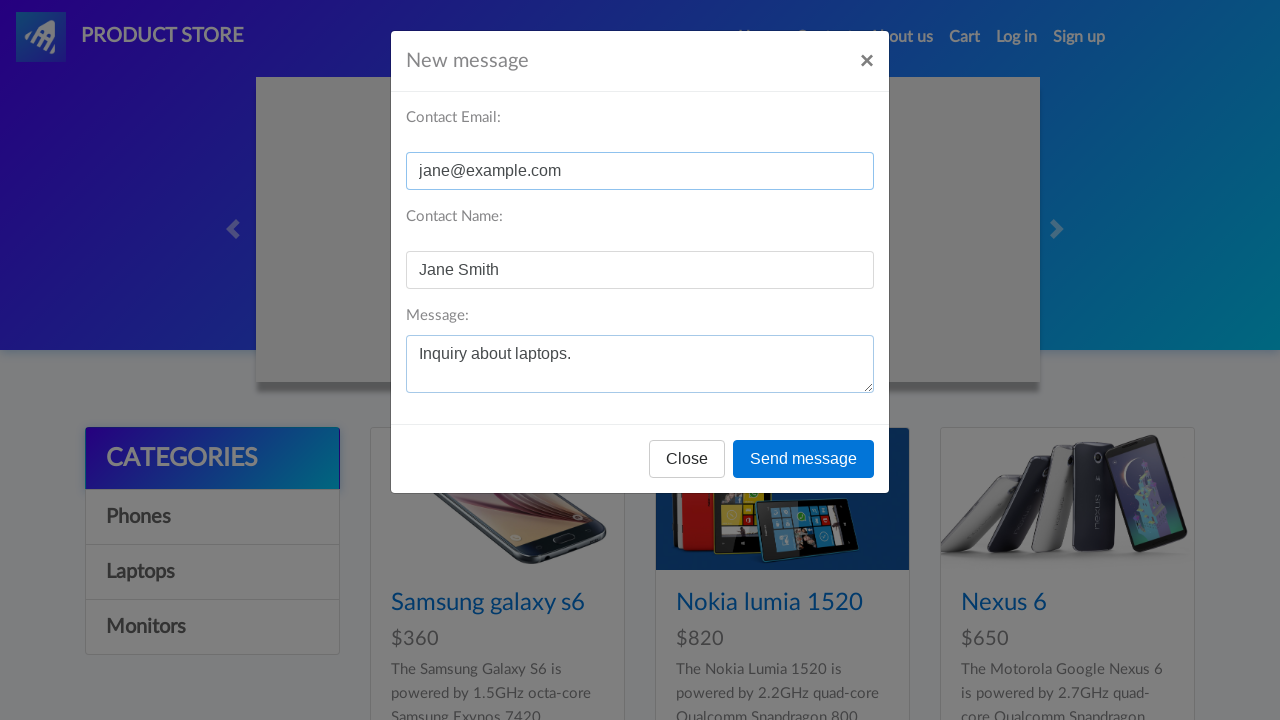

Clicked 'Send message' button to submit form at (804, 459) on xpath=//div[@id='exampleModal']//button[text()='Send message']
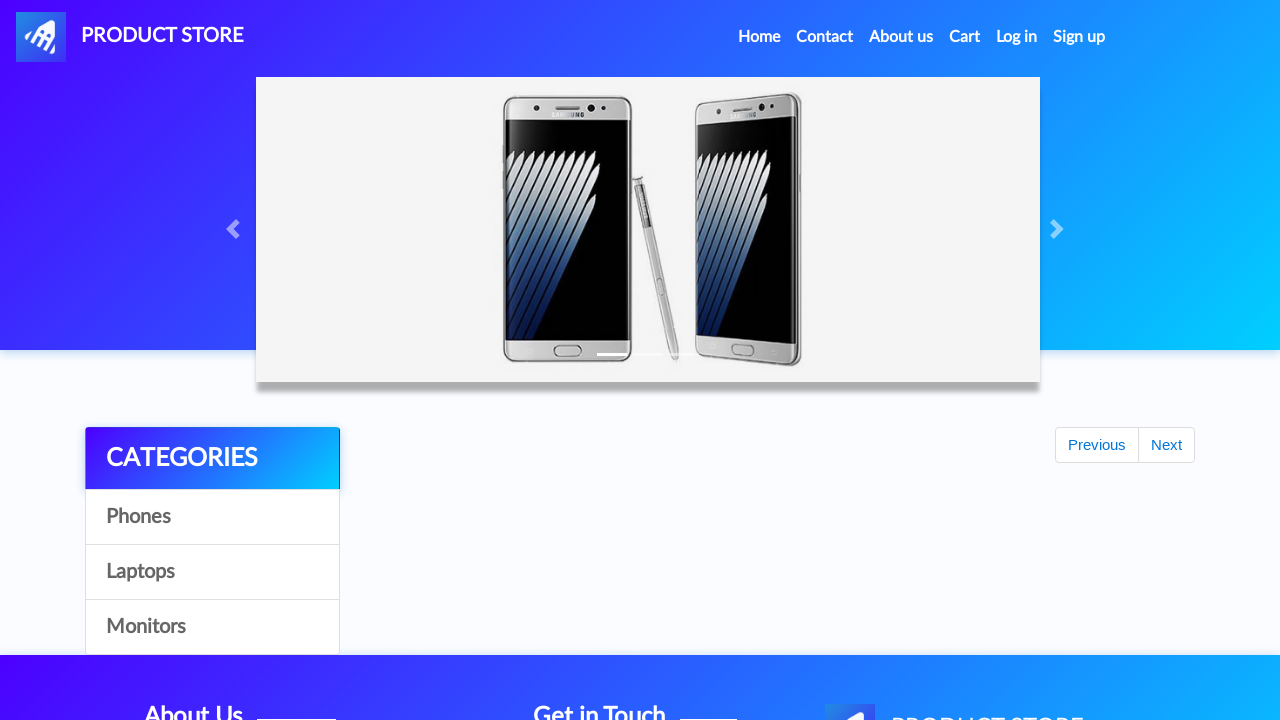

Set up dialog handler to accept alerts
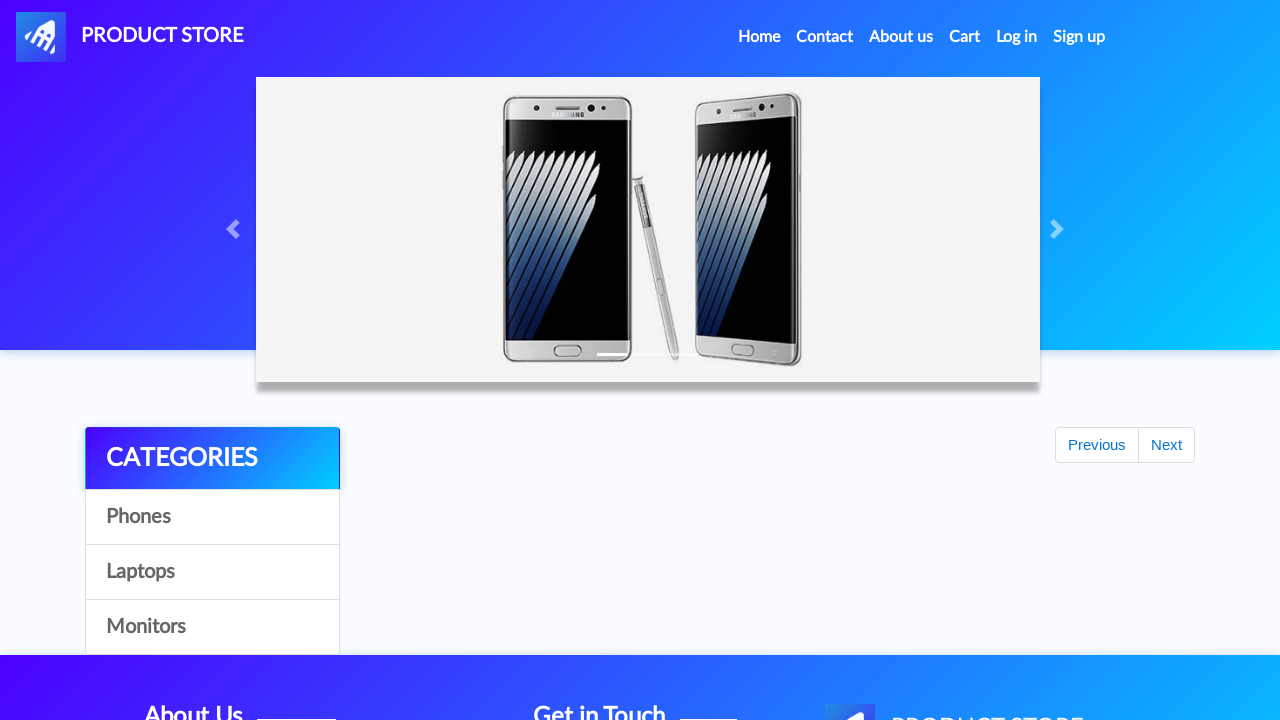

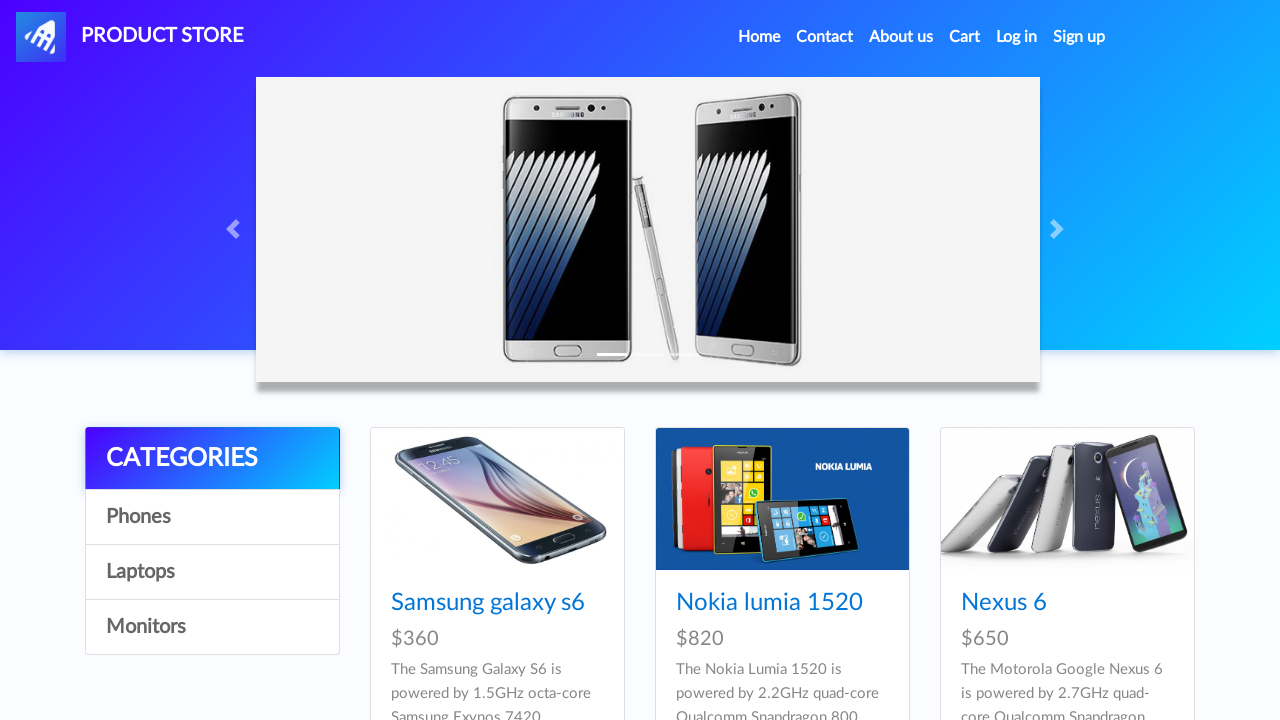